Tests a registration form by filling in required fields (first name, last name, email) and submitting the form, then verifies successful registration by checking for a congratulations message.

Starting URL: http://suninjuly.github.io/registration1.html

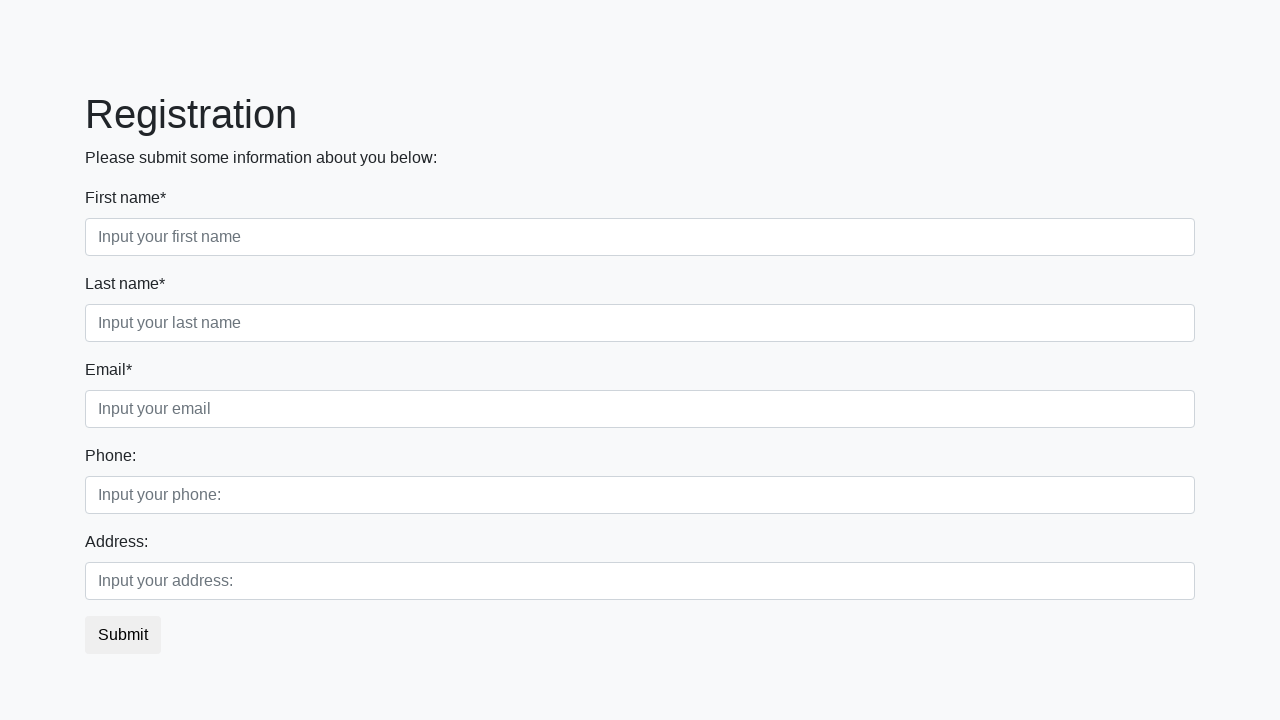

Filled first name field with 'Ivan' on .first_block .first
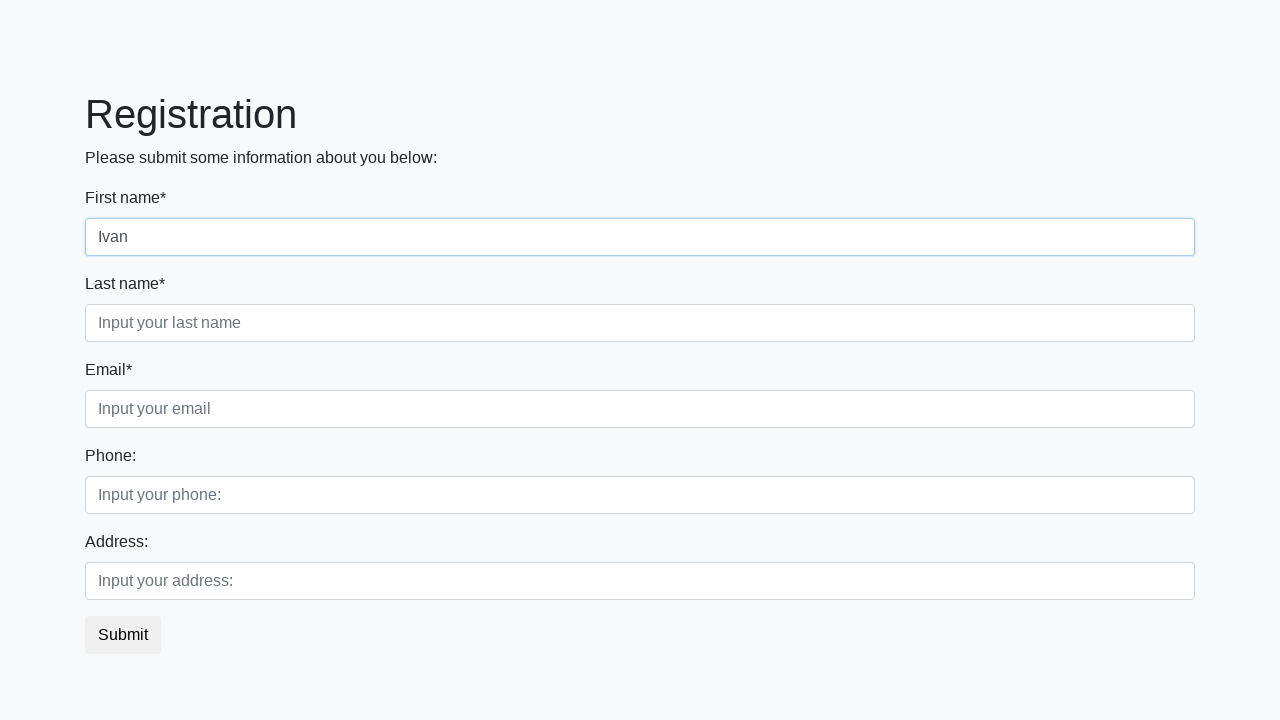

Filled last name field with 'Petrov' on .first_block .second
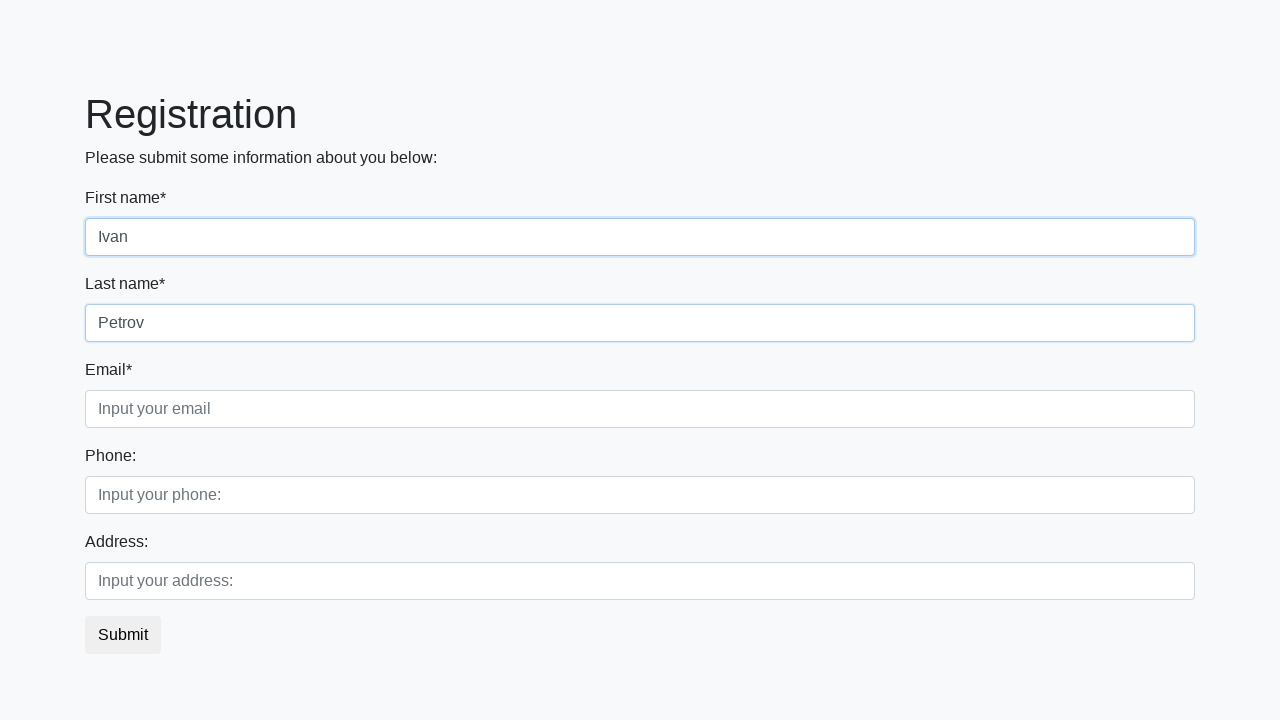

Filled email field with 'testuser@example.com' on .first_block .third
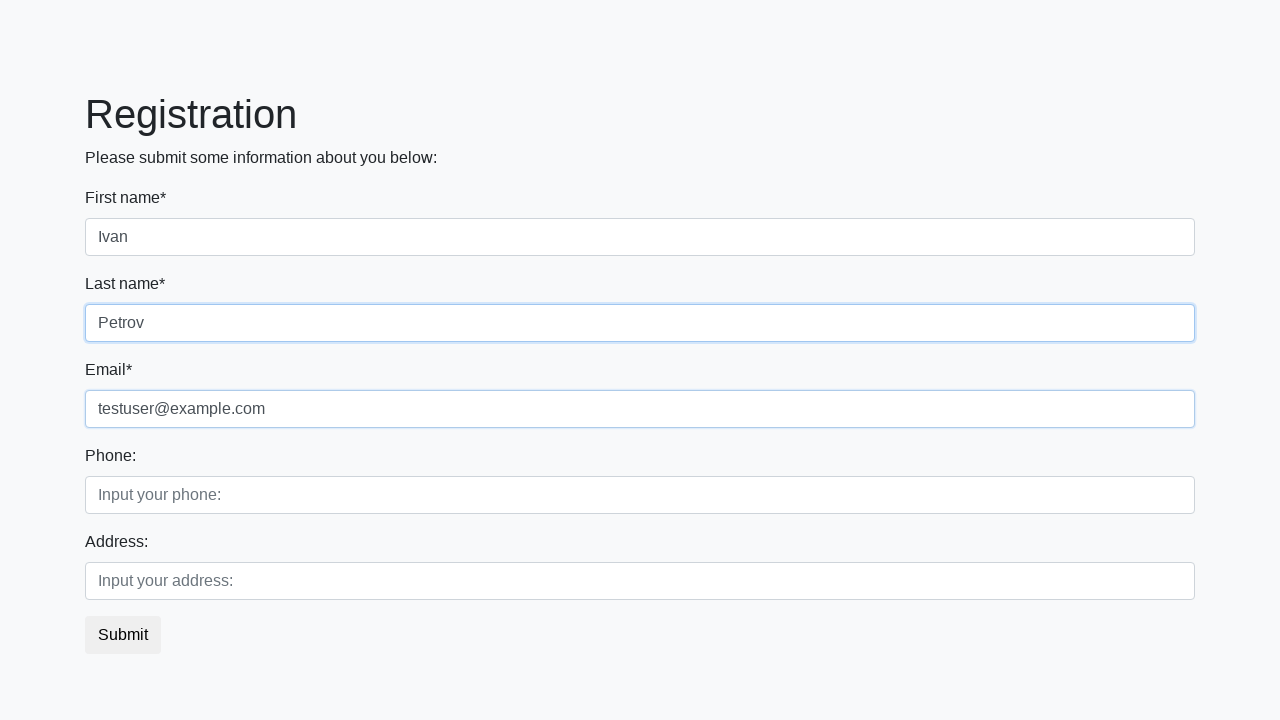

Clicked submit button to register at (123, 635) on button.btn
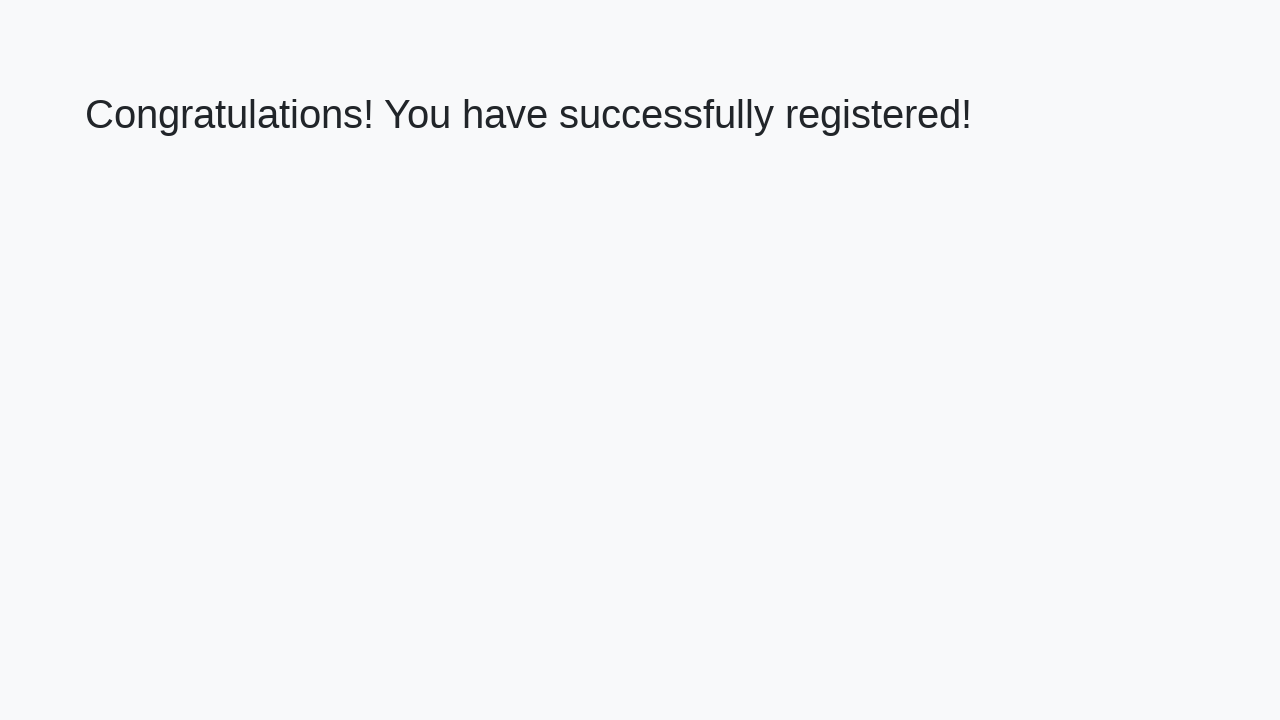

Congratulations message element loaded
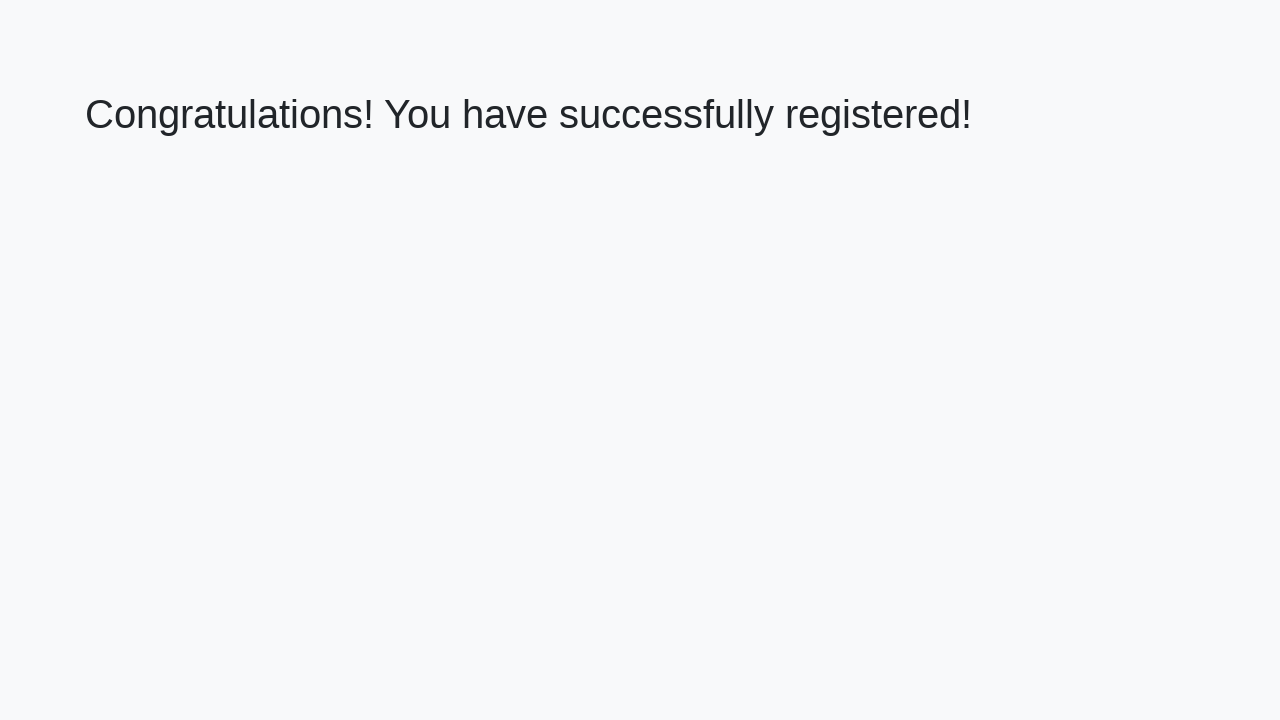

Retrieved congratulations message text
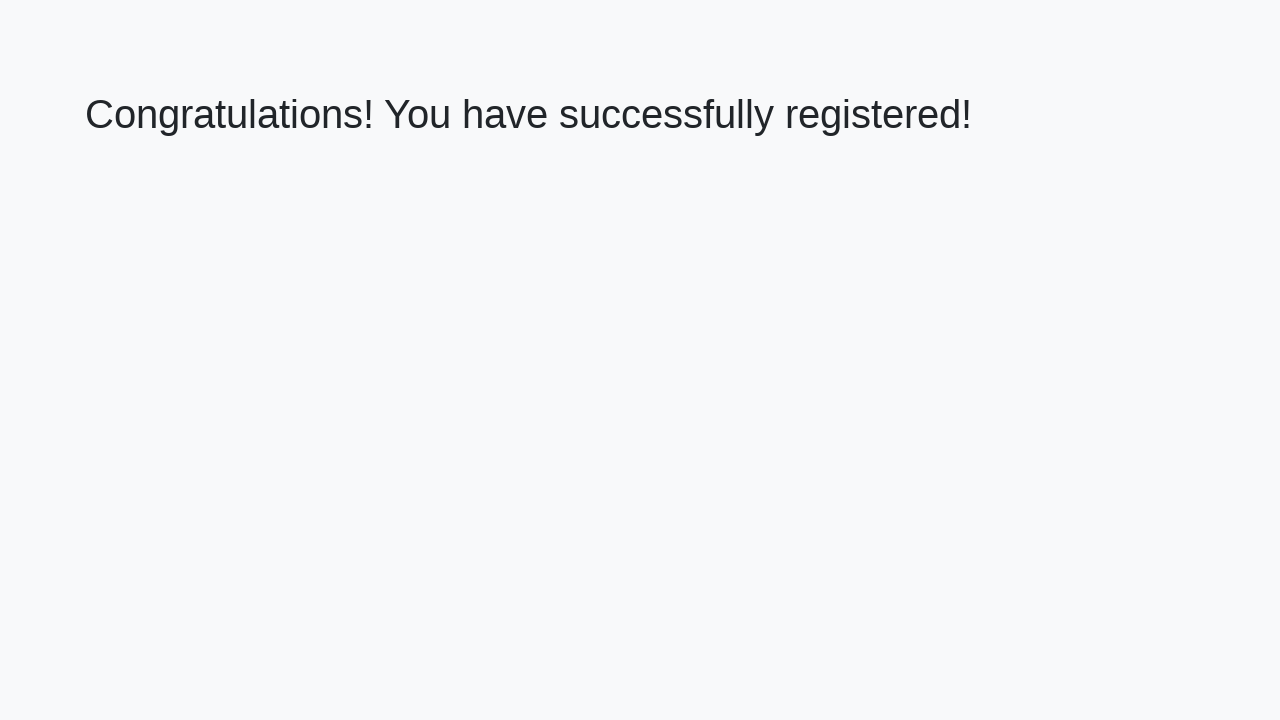

Verified successful registration with correct congratulations message
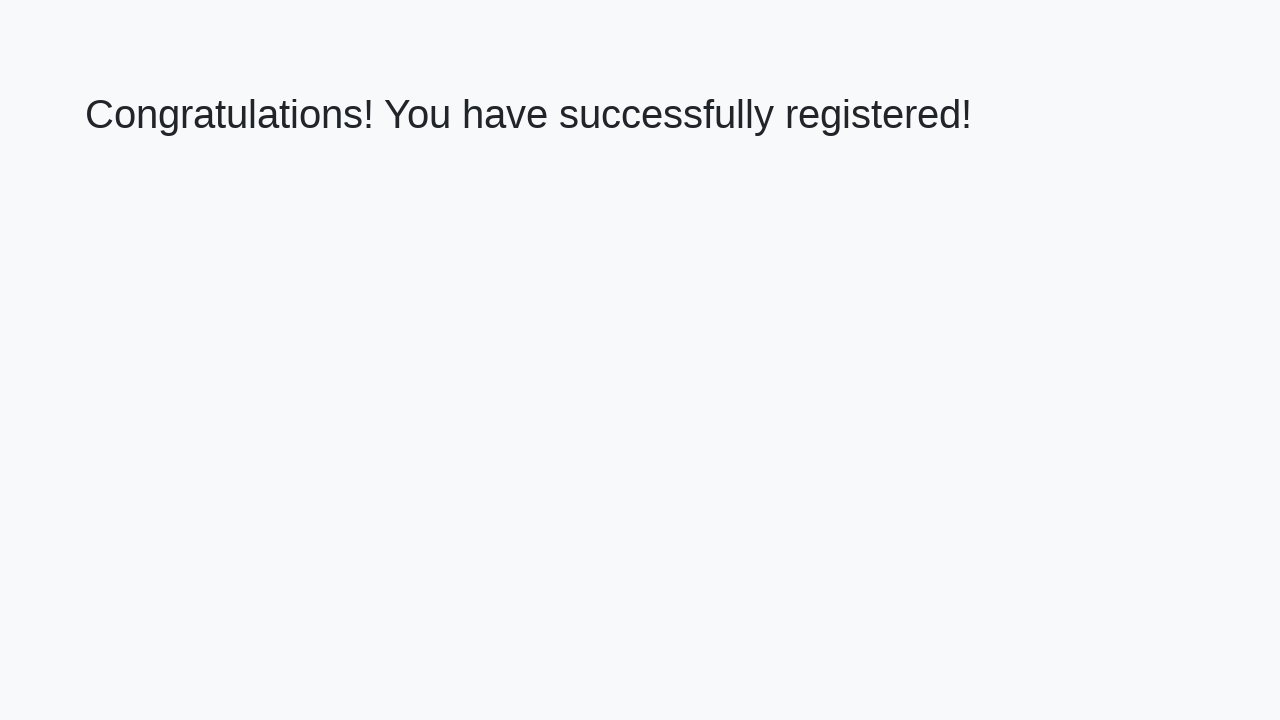

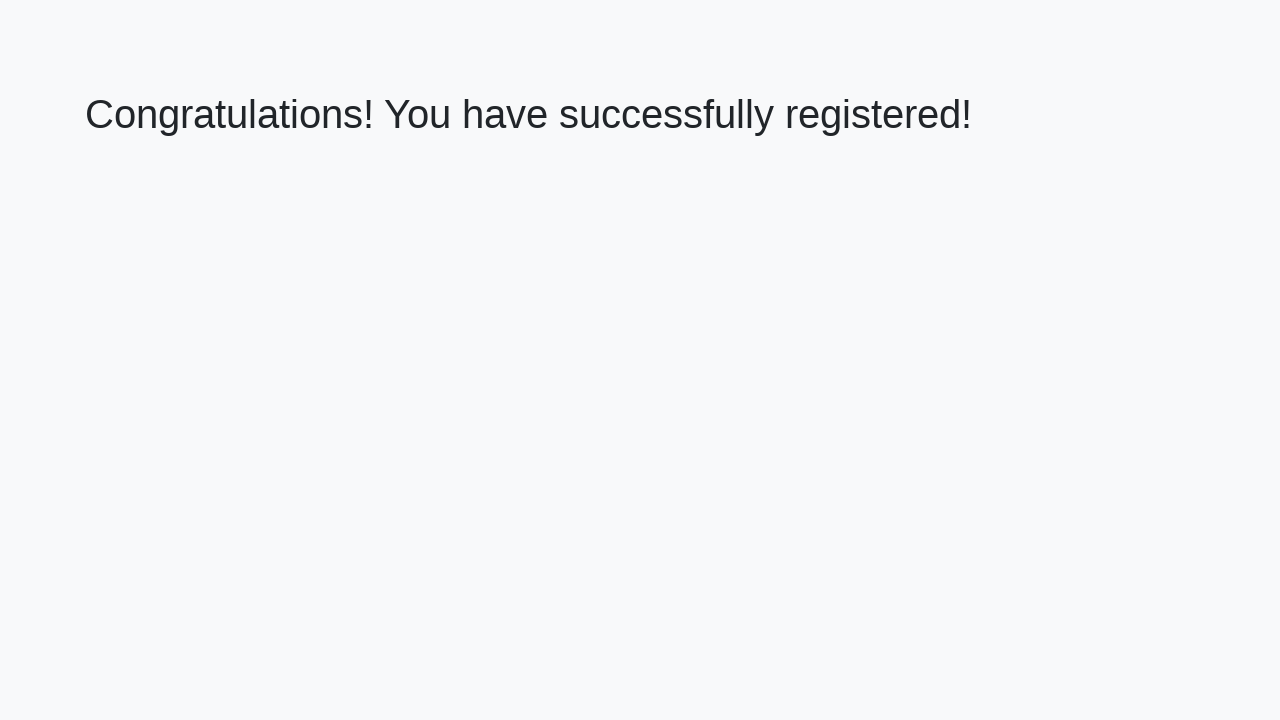